Fills out a text box form on DemoQA with full name, email, current address, and permanent address, then submits the form.

Starting URL: https://demoqa.com/text-box/

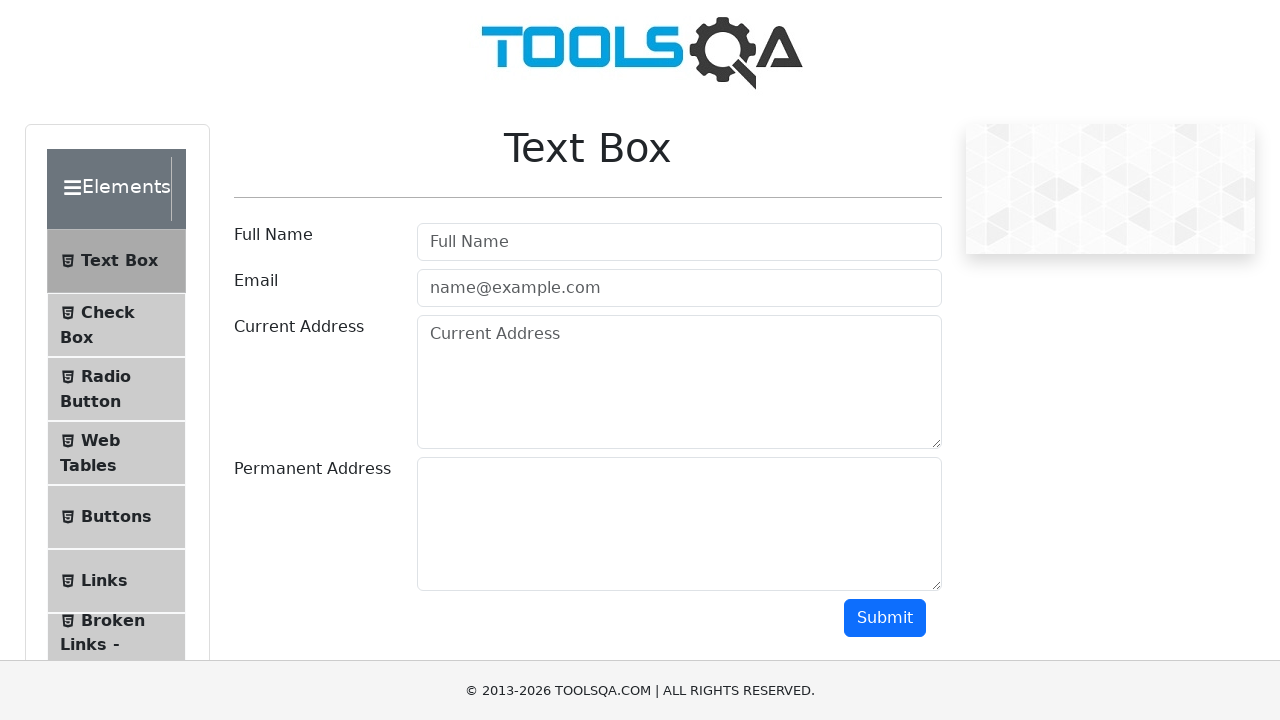

Filled full name field with 'Maria Rodriguez' on #userName
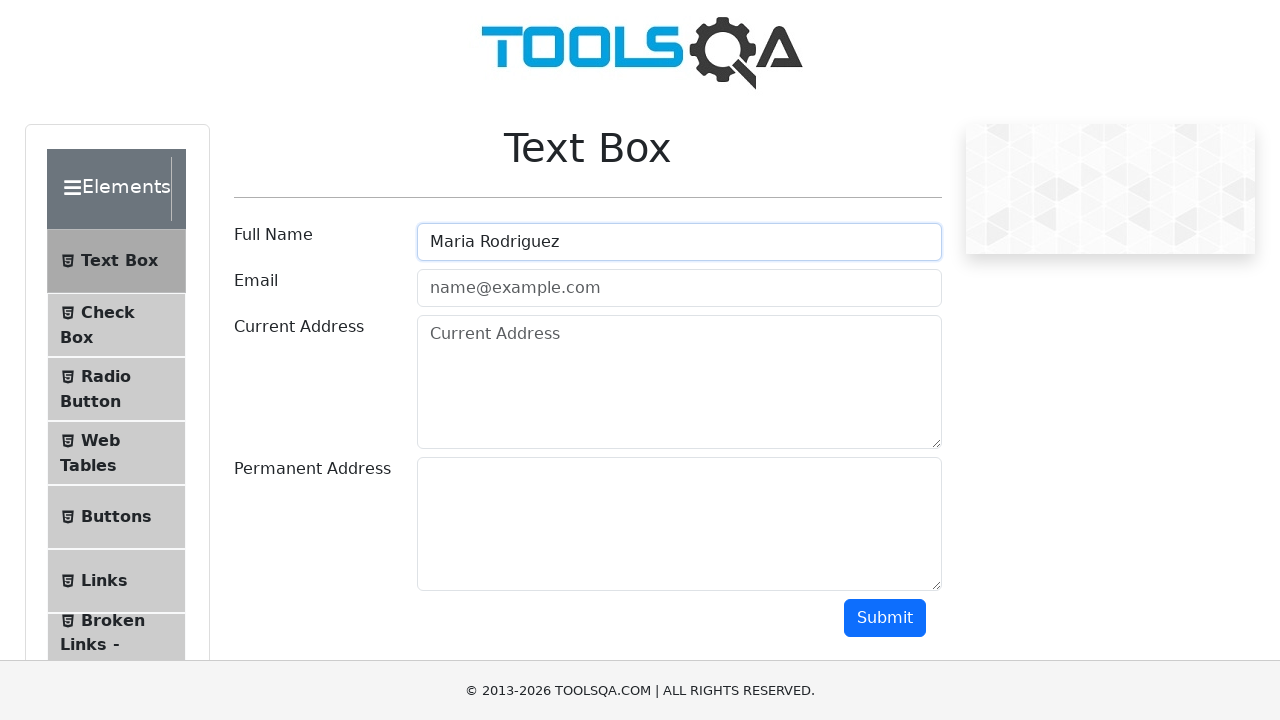

Filled email field with 'maria.rodriguez@example.com' on #userEmail
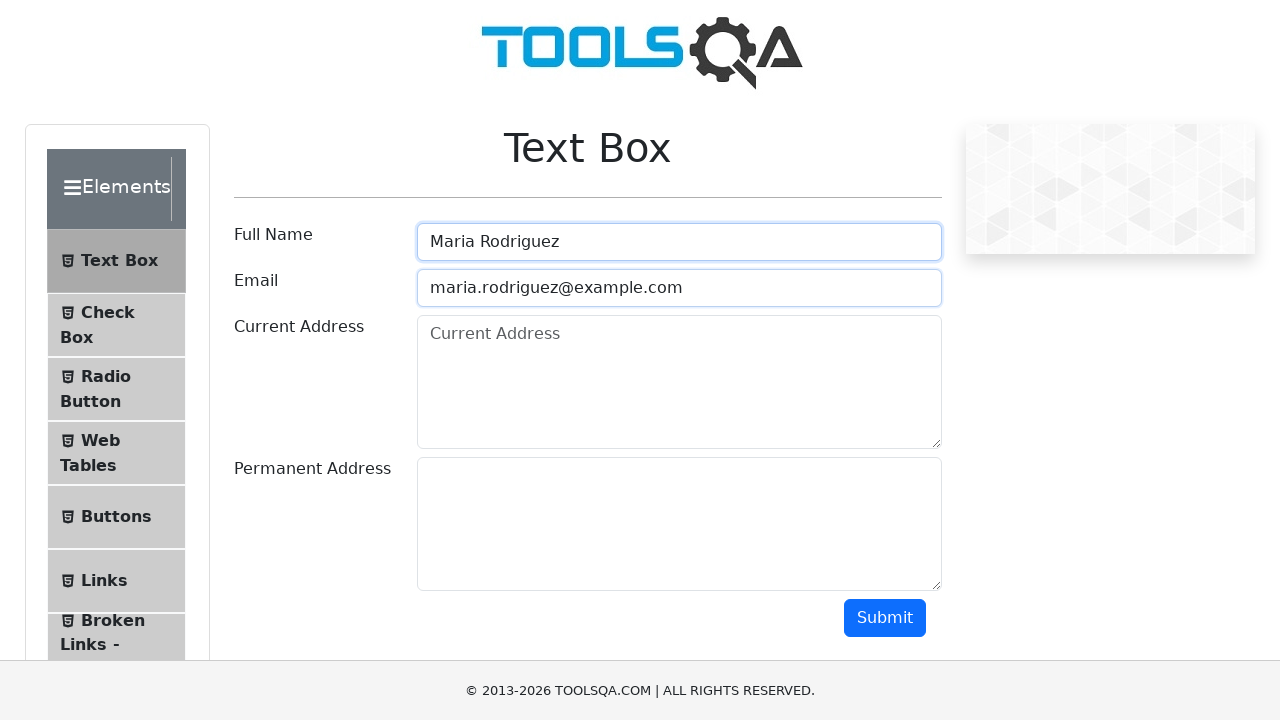

Filled current address field with '123 Main Street, Apt 4B' on #currentAddress
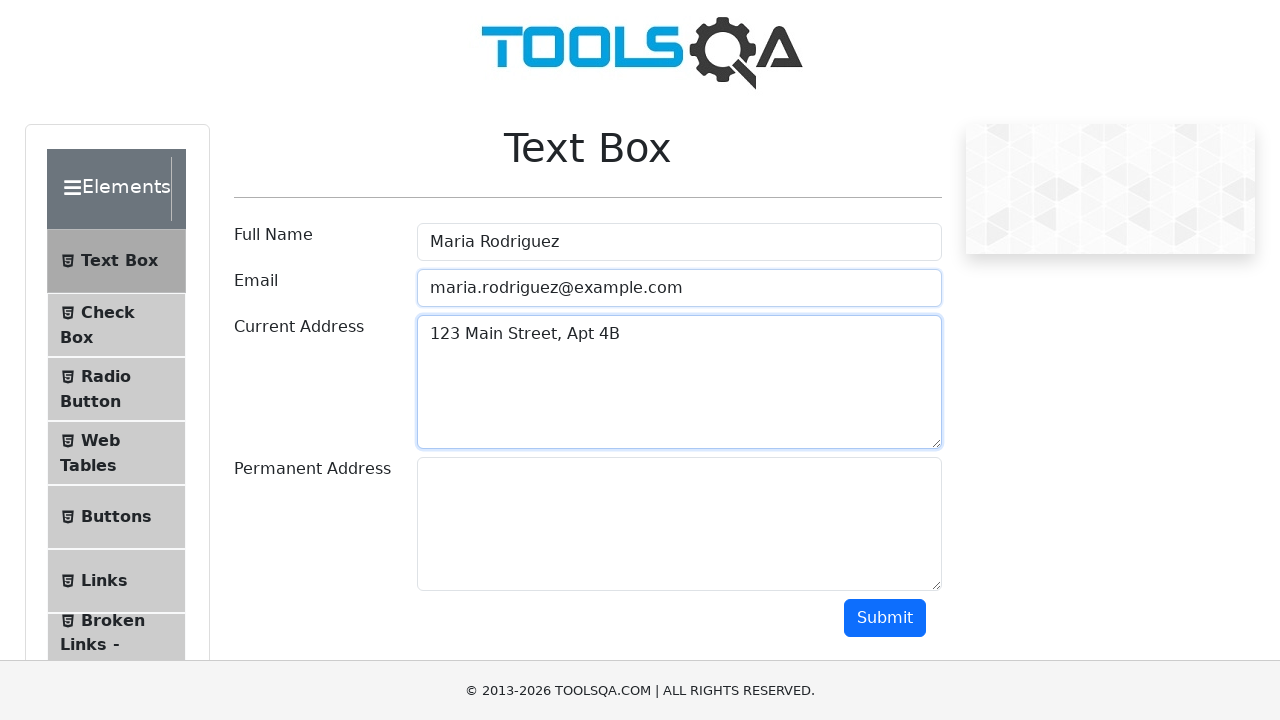

Filled permanent address field with '456 Oak Avenue, Suite 200' on #permanentAddress
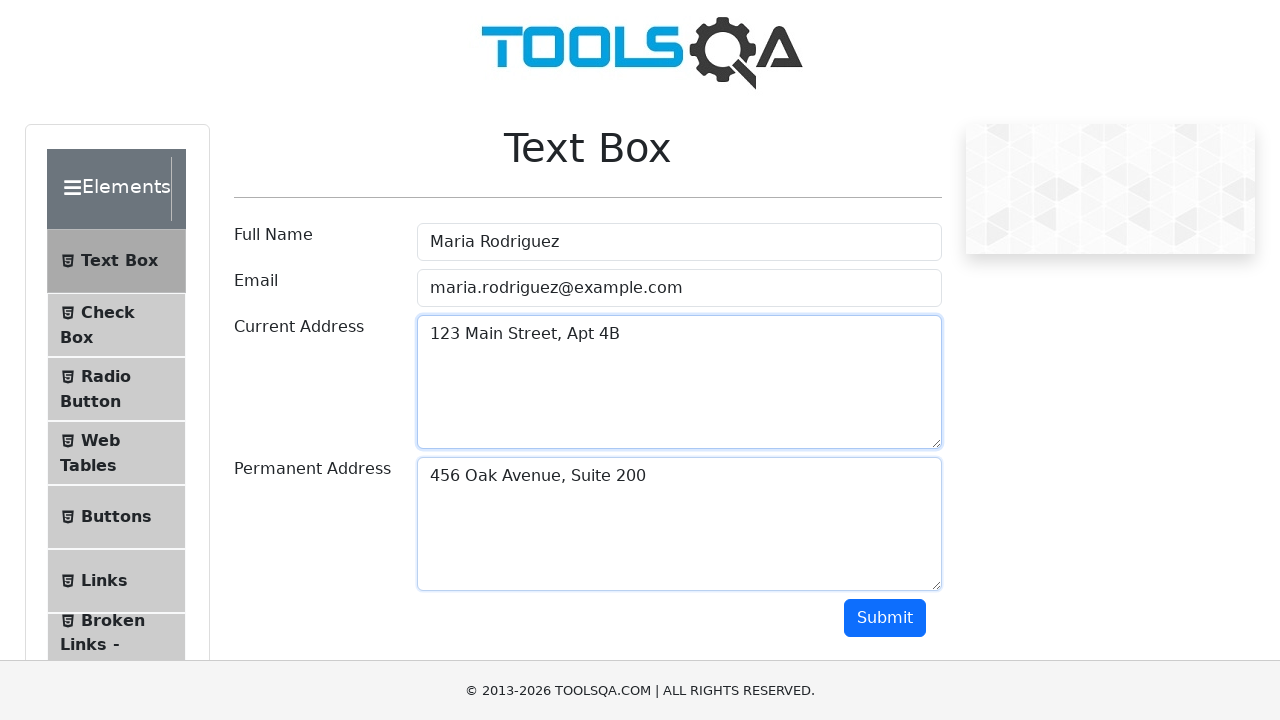

Clicked submit button to submit the form at (885, 618) on button#submit
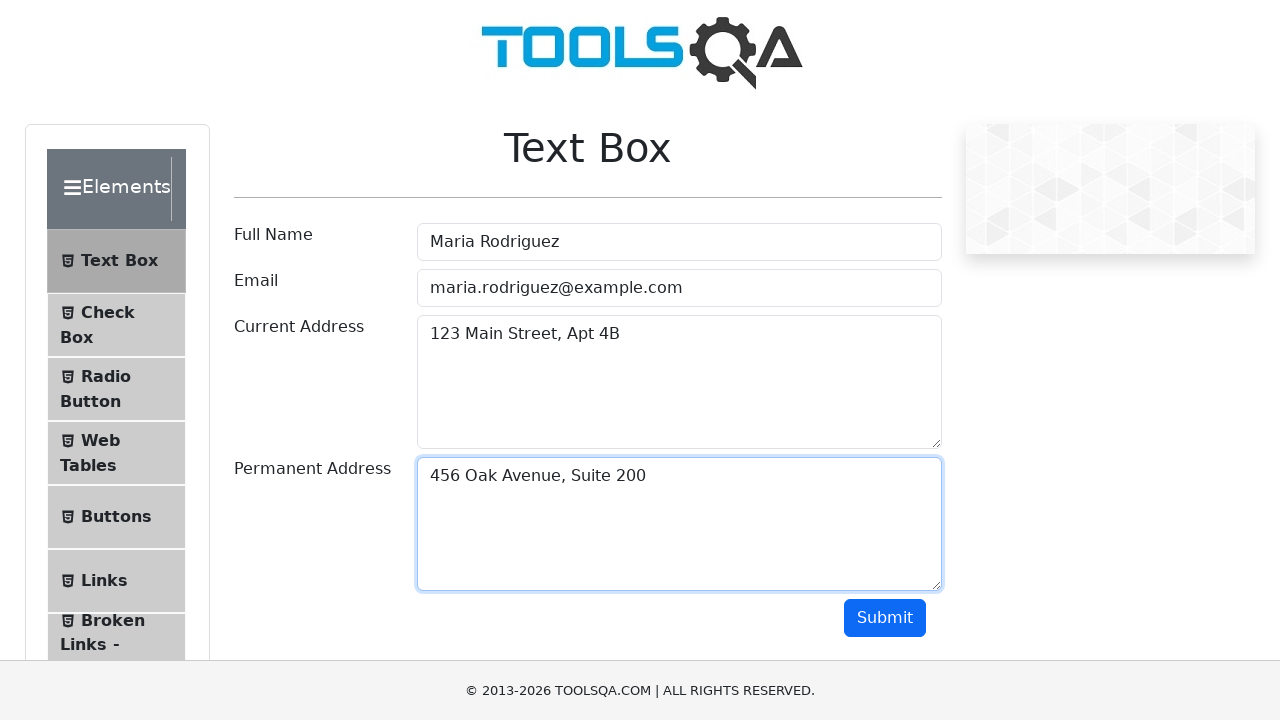

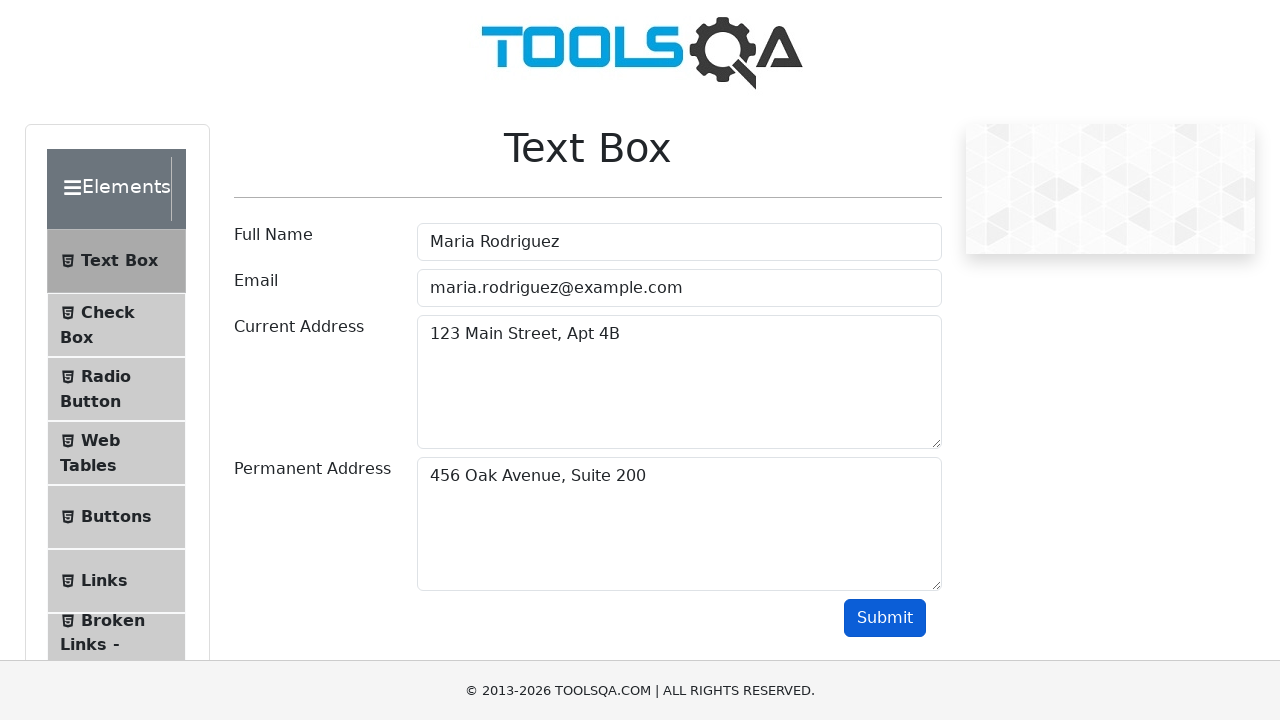